Tests iframe handling by navigating to a W3Schools TryIt page, switching to the result iframe, and clicking a link within it.

Starting URL: https://www.w3schools.com/tags/tryit.asp?filename=tryhtml_link_target

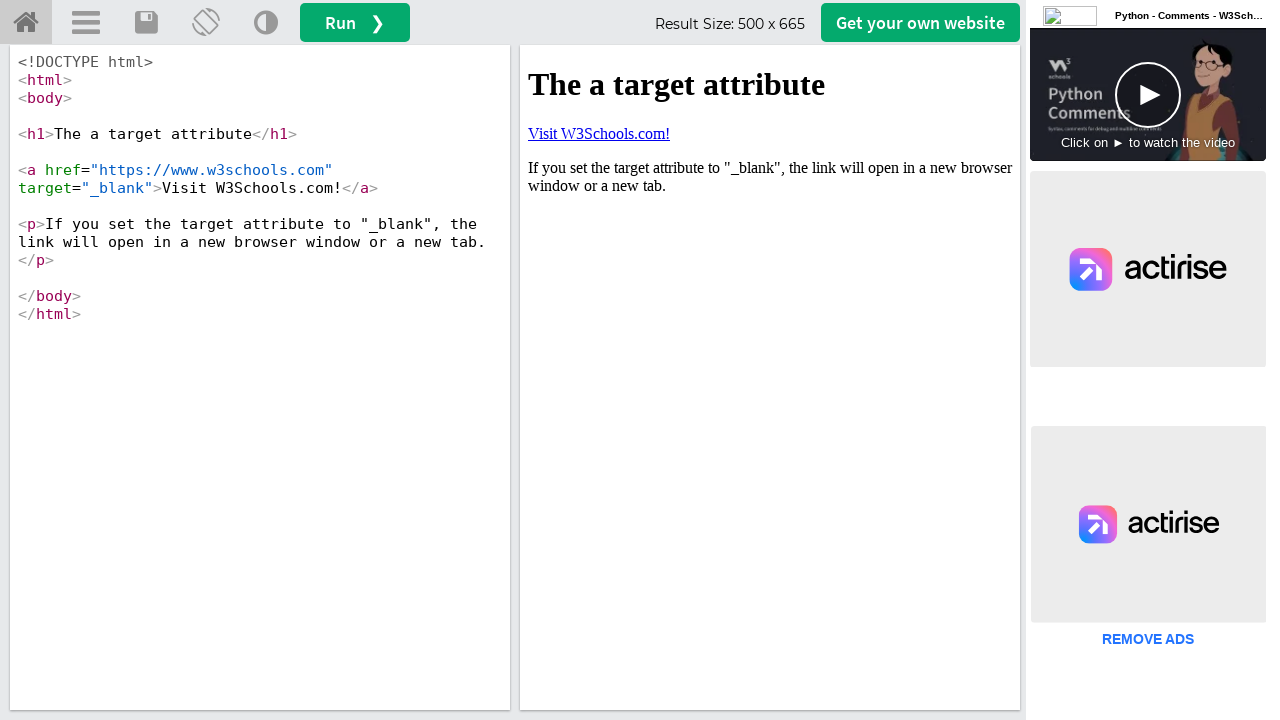

Clicked 'Visit W3Schools.com!' link within iframeResult at (599, 133) on #iframeResult >> internal:control=enter-frame >> xpath=//a[contains(text(),'Visi
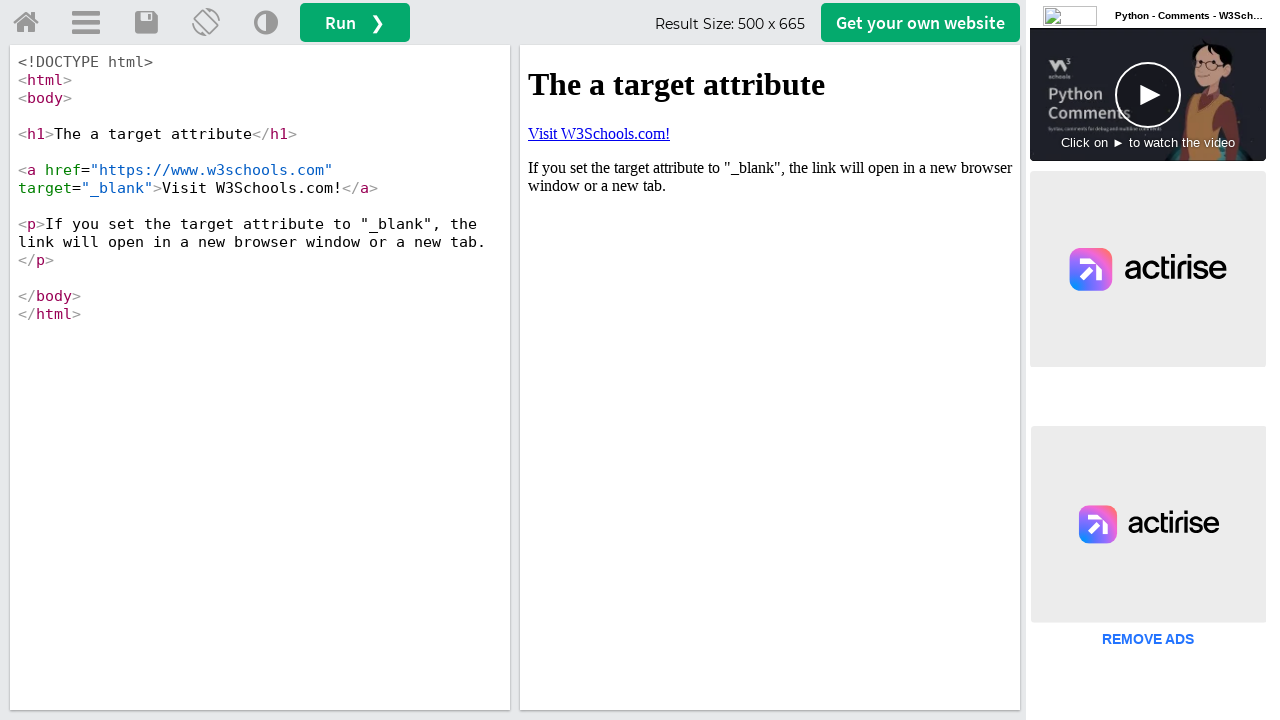

Page load completed after clicking iframe link
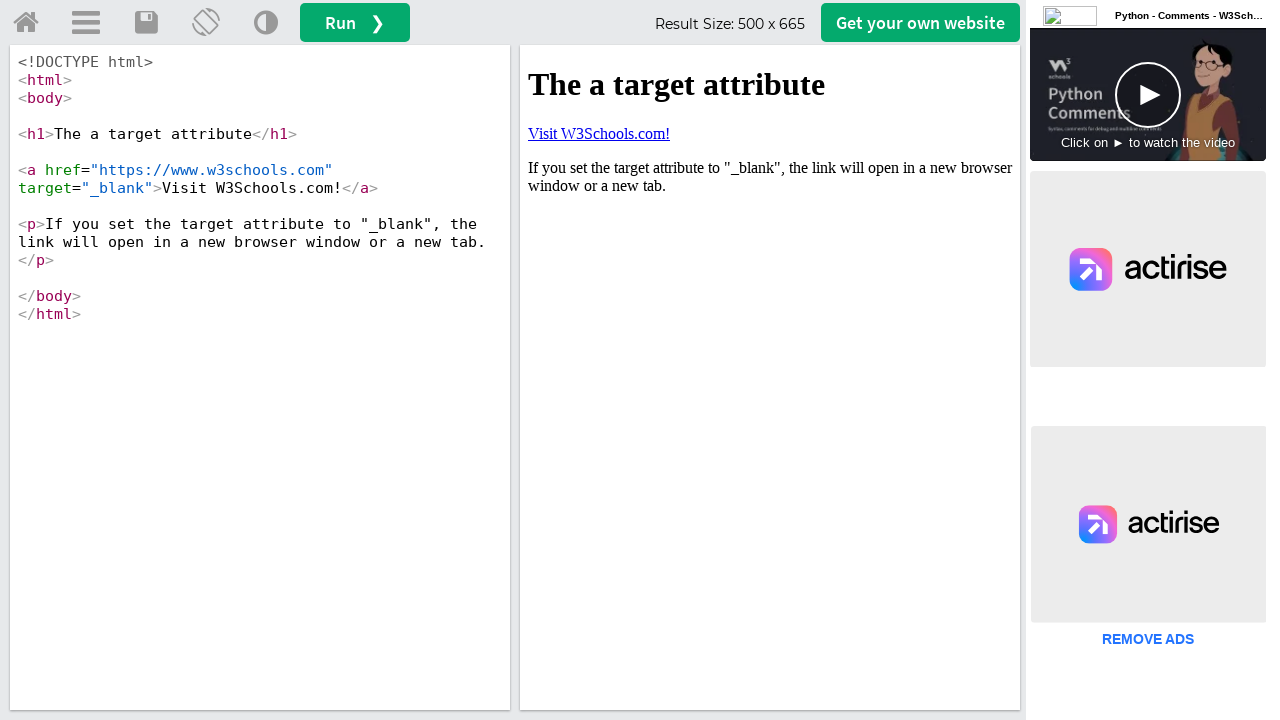

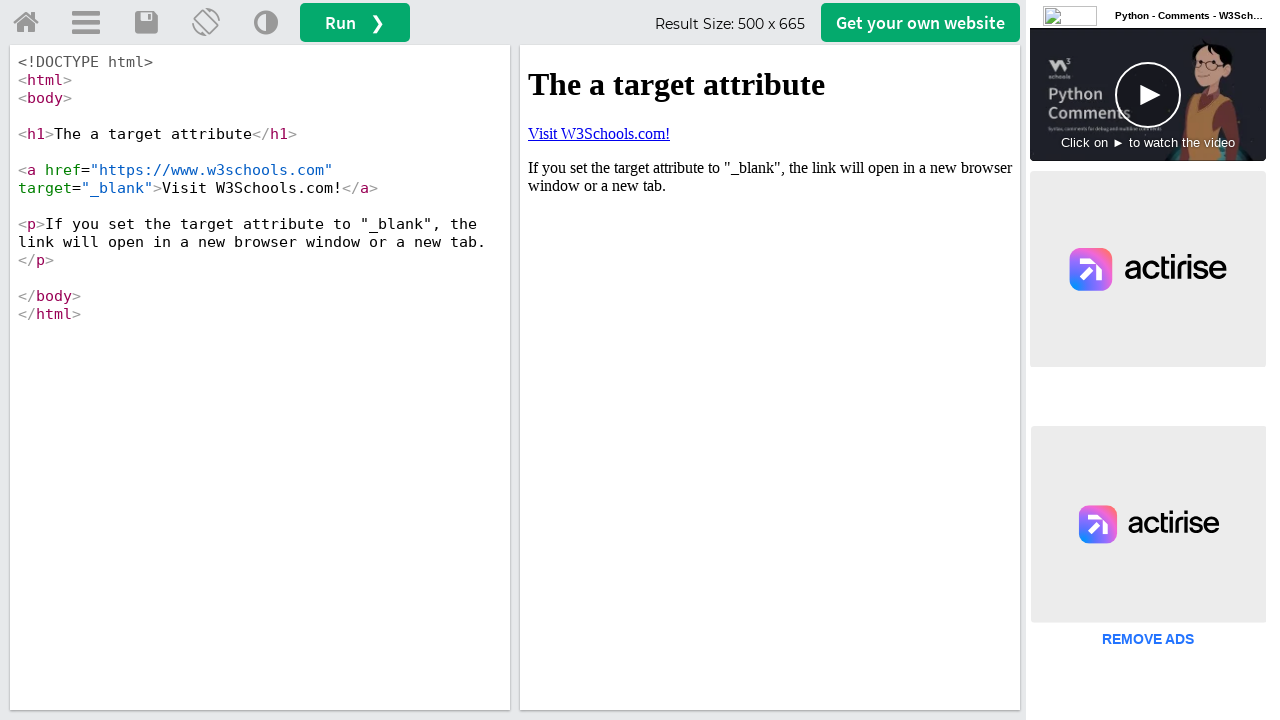